Tests various Playwright locator strategies (id, class, text, CSS, XPath) on a registration page by filling in first and last name fields and verifying other elements are enabled

Starting URL: https://naveenautomationlabs.com/opencart/index.php?route=account/register

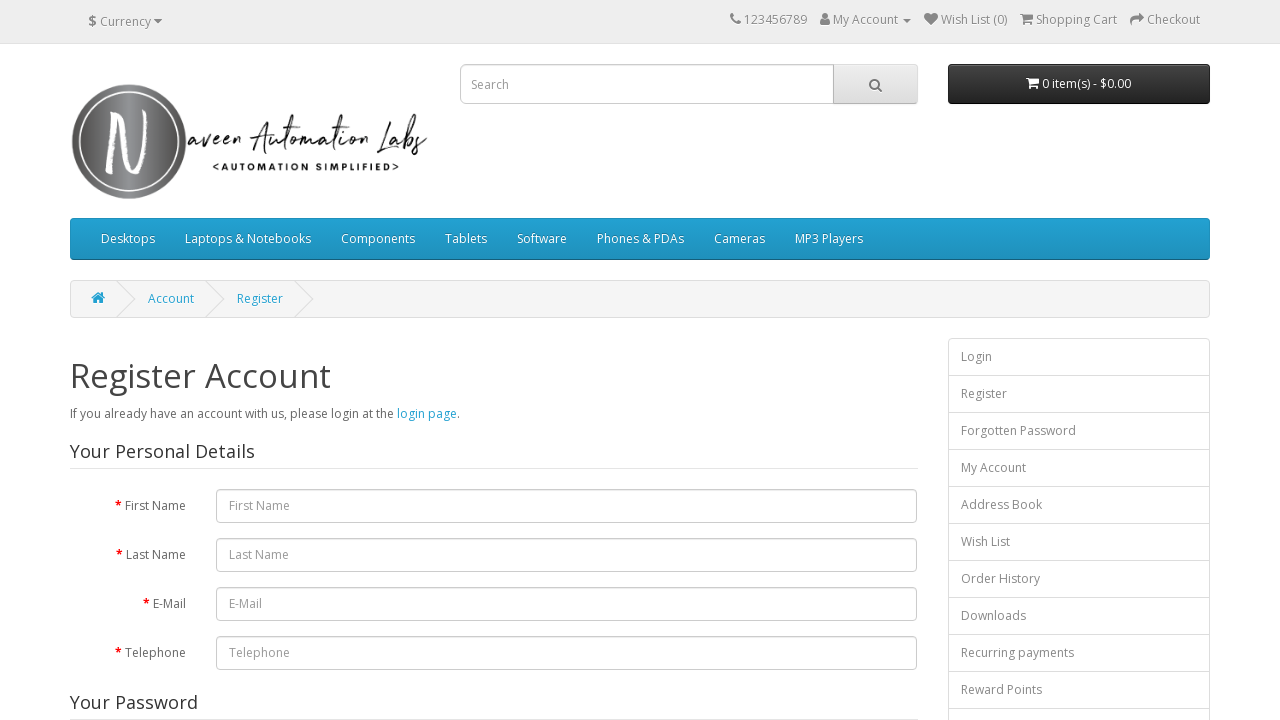

Filled firstname field with 'Hitesh' using id locator on #input-firstname
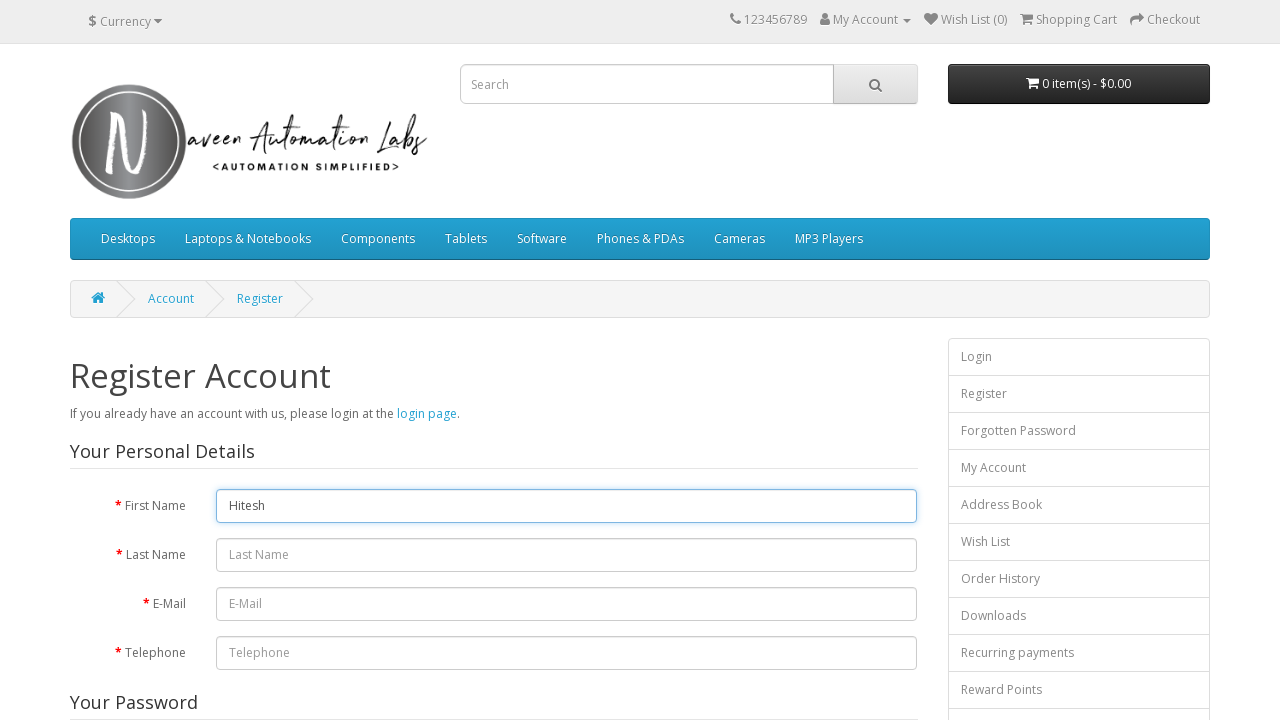

Filled lastname field with 'talesra' using id locator on #input-lastname
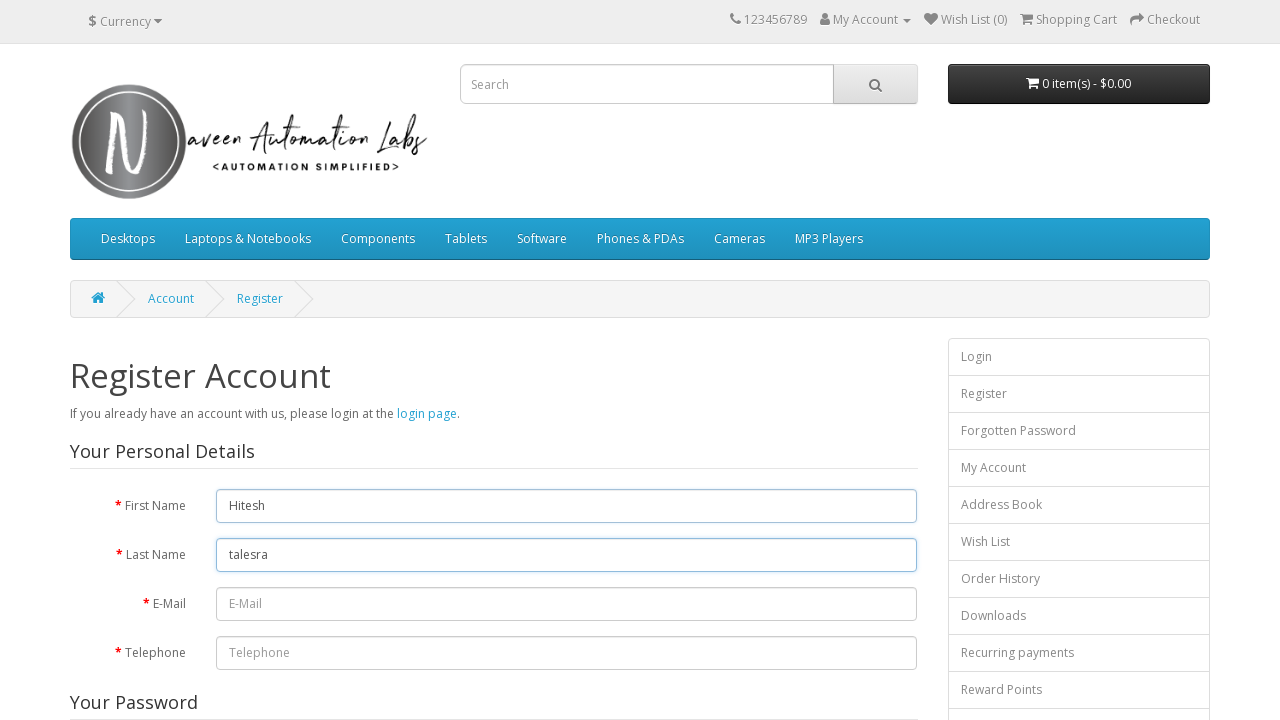

Verified logo element is present using class locator
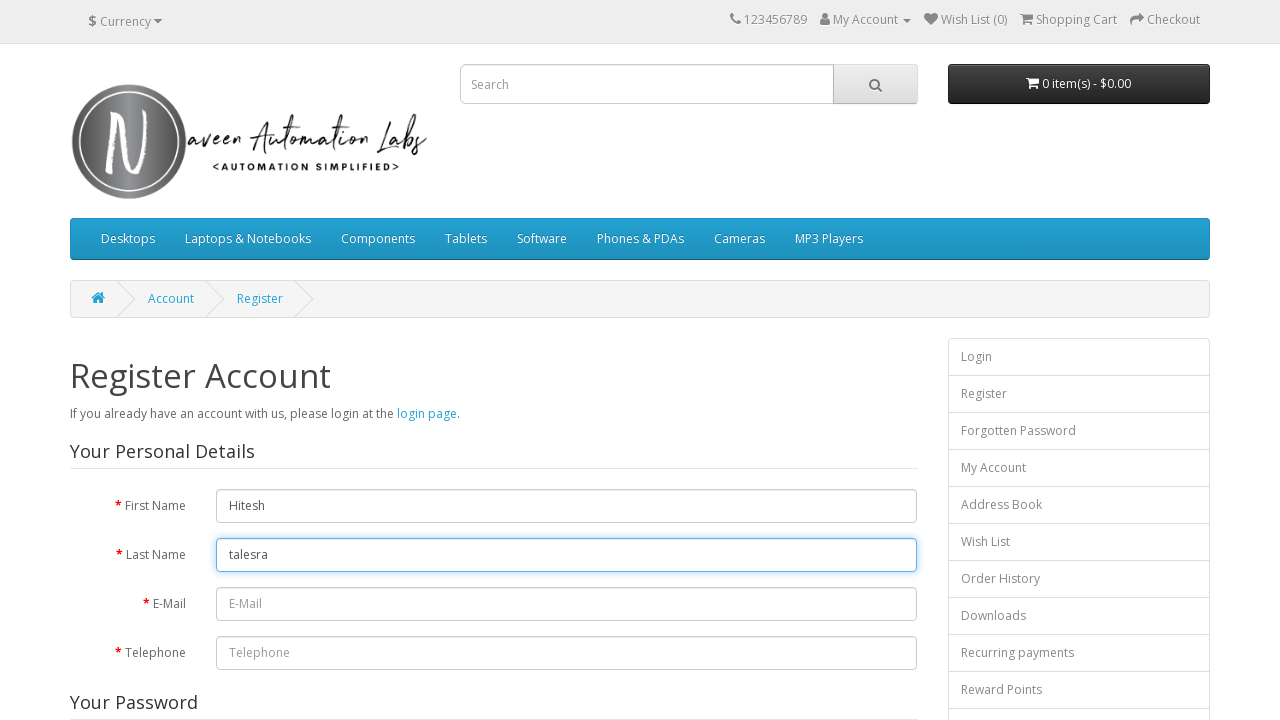

Verified Continue button is present using text locator
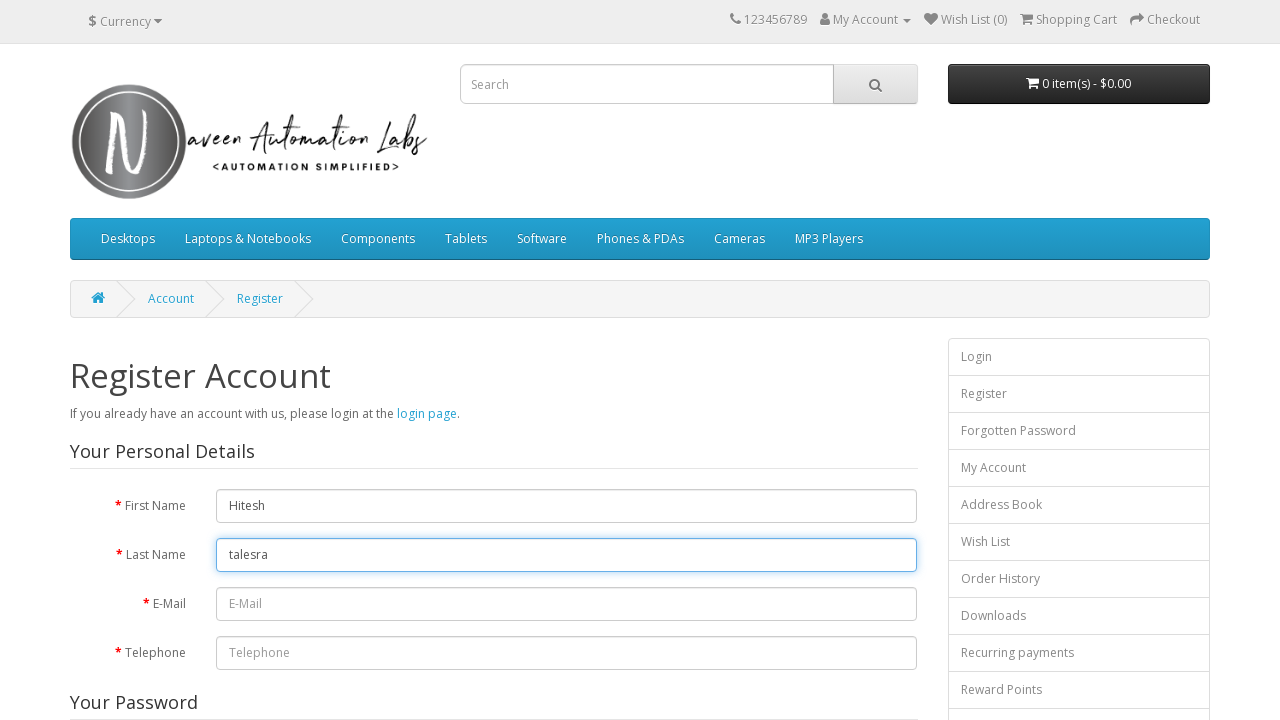

Verified 'Register Account' text is present
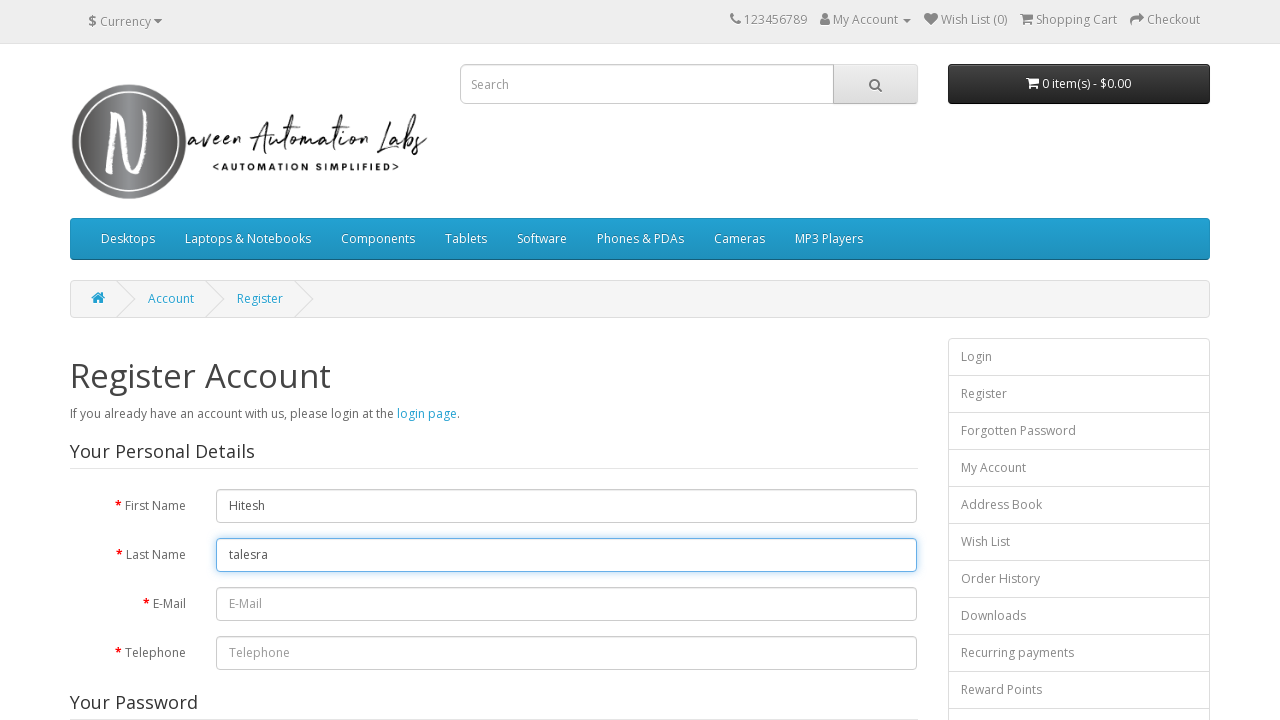

Verified email input is present using CSS locator
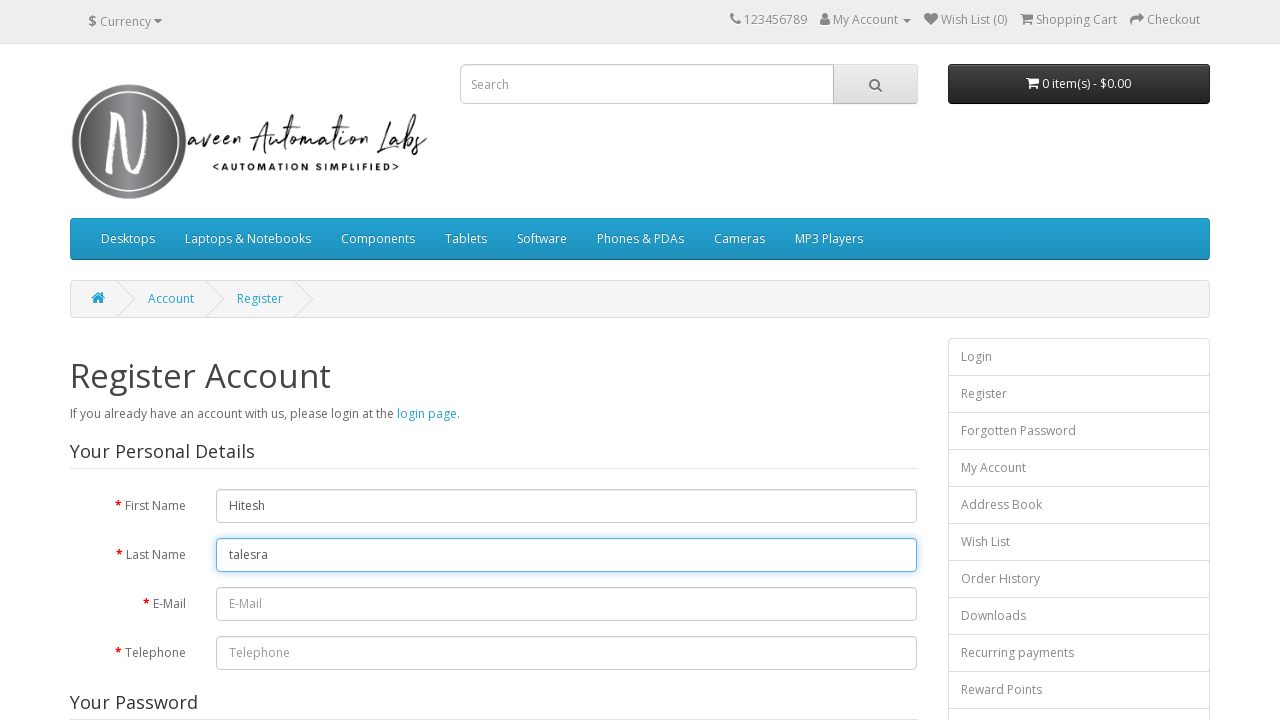

Verified telephone input is present
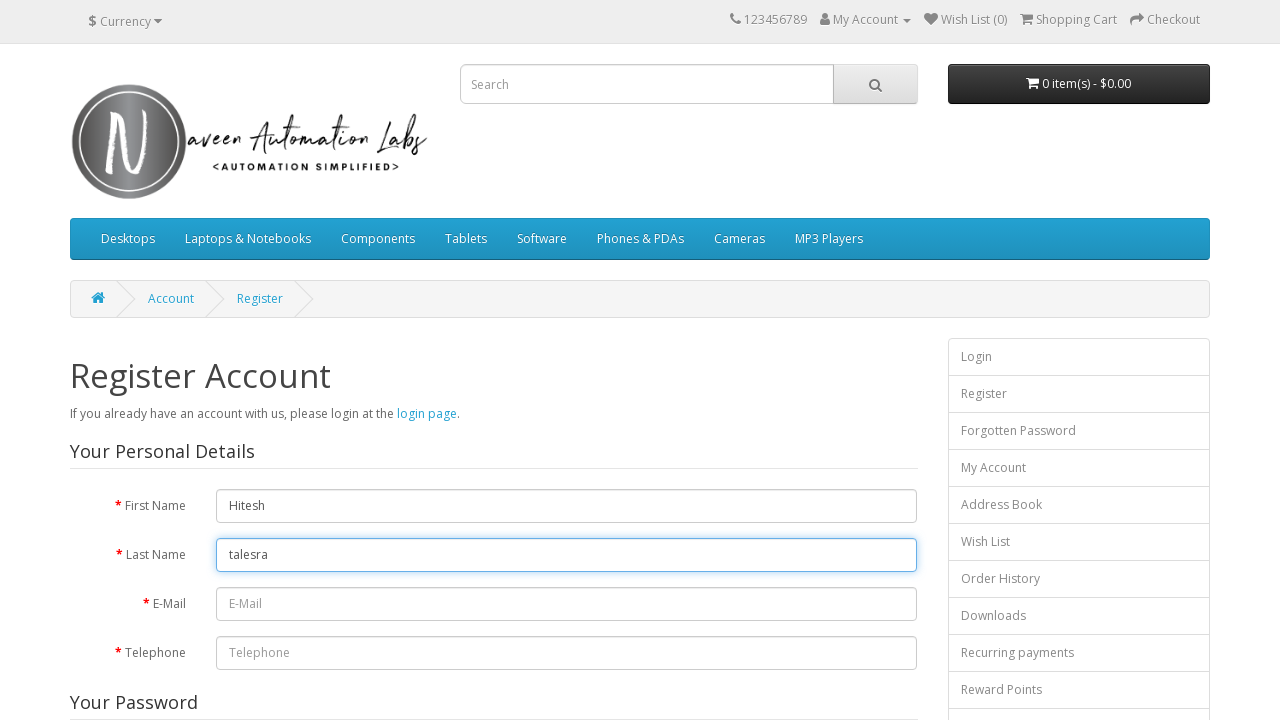

Verified password input is present using XPath locator
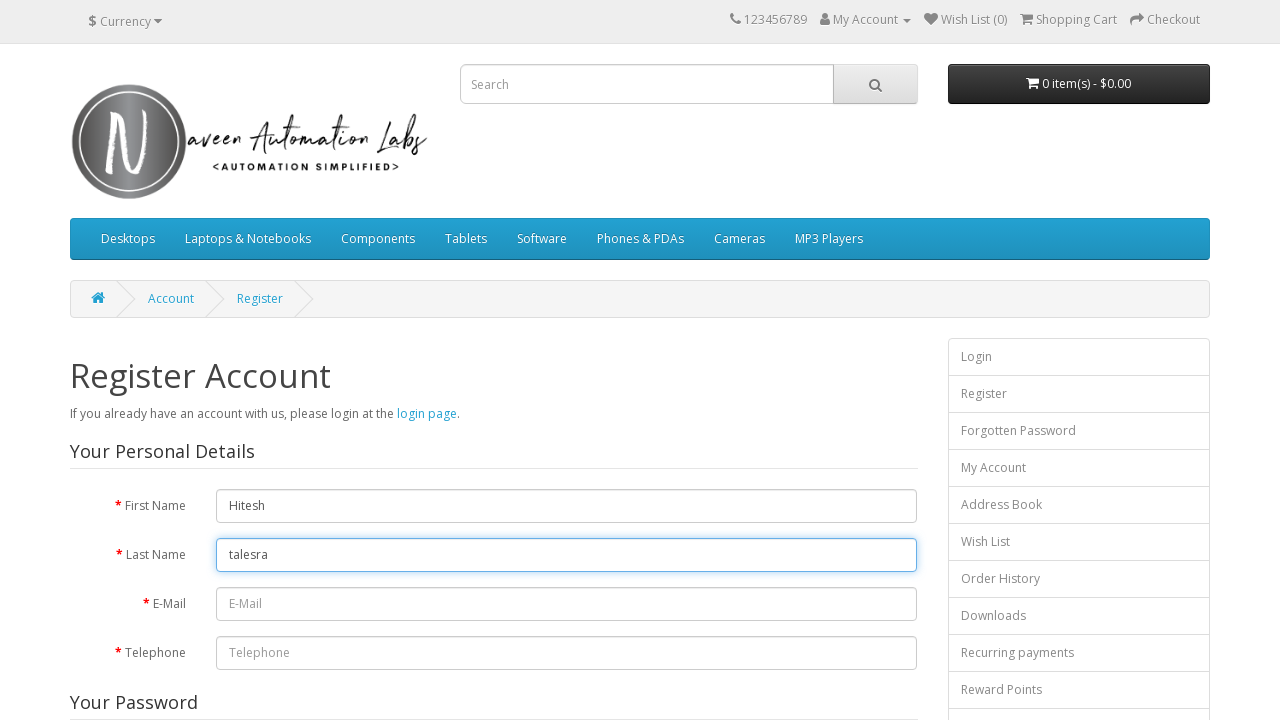

Verified search input is present using XPath locator
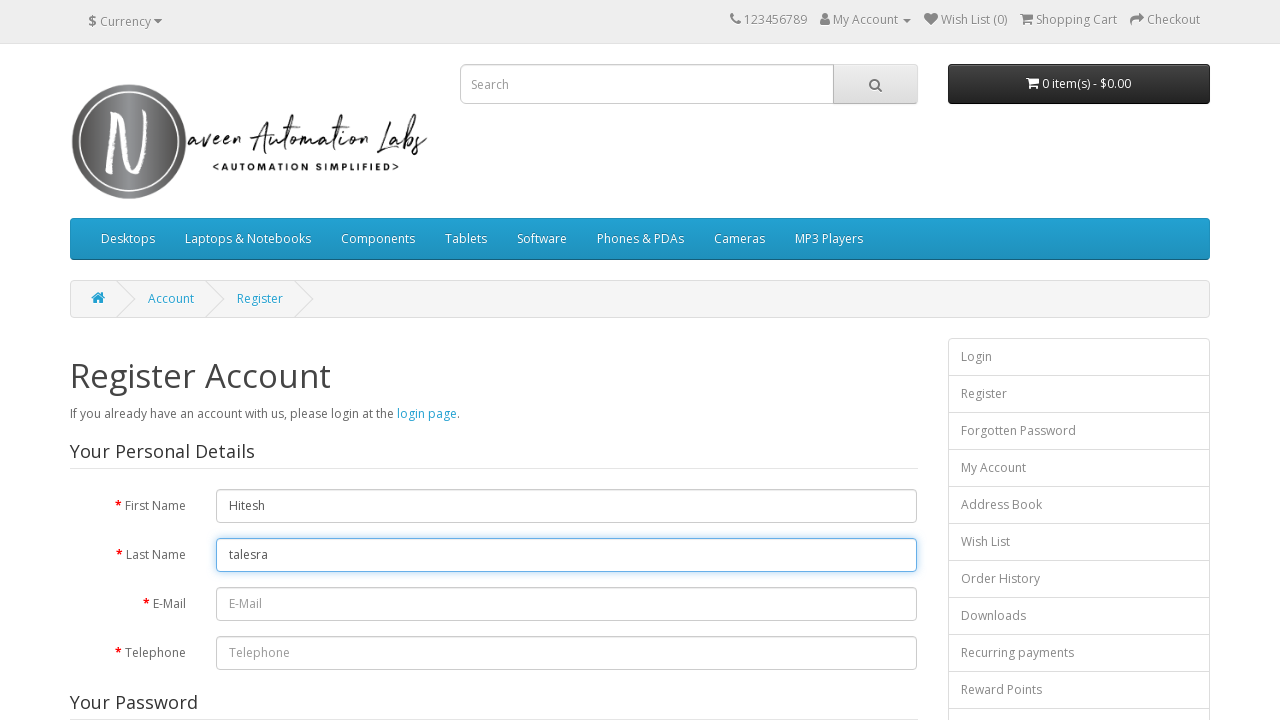

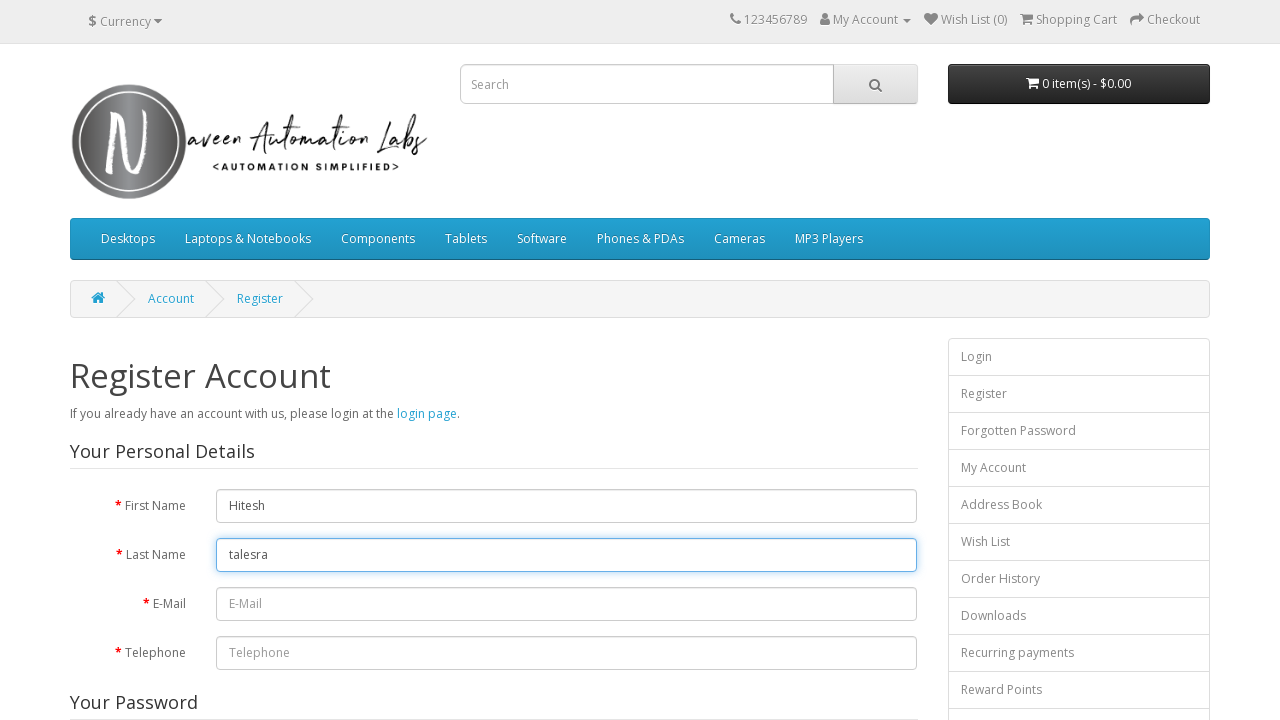